Counts the number of rows in the EMPLOYEE BASIC INFORMATION table and verifies there are 5 rows.

Starting URL: http://automationbykrishna.com/#

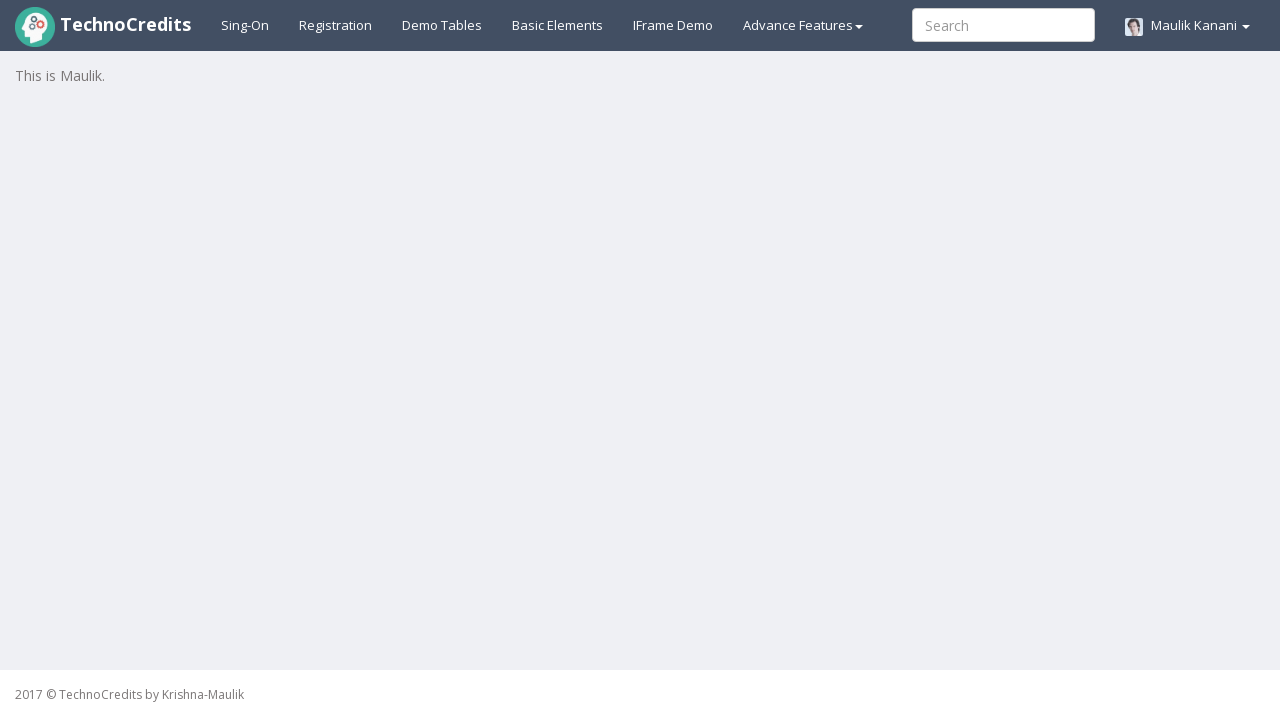

Clicked on demo table link to navigate to table section at (442, 25) on a#demotable
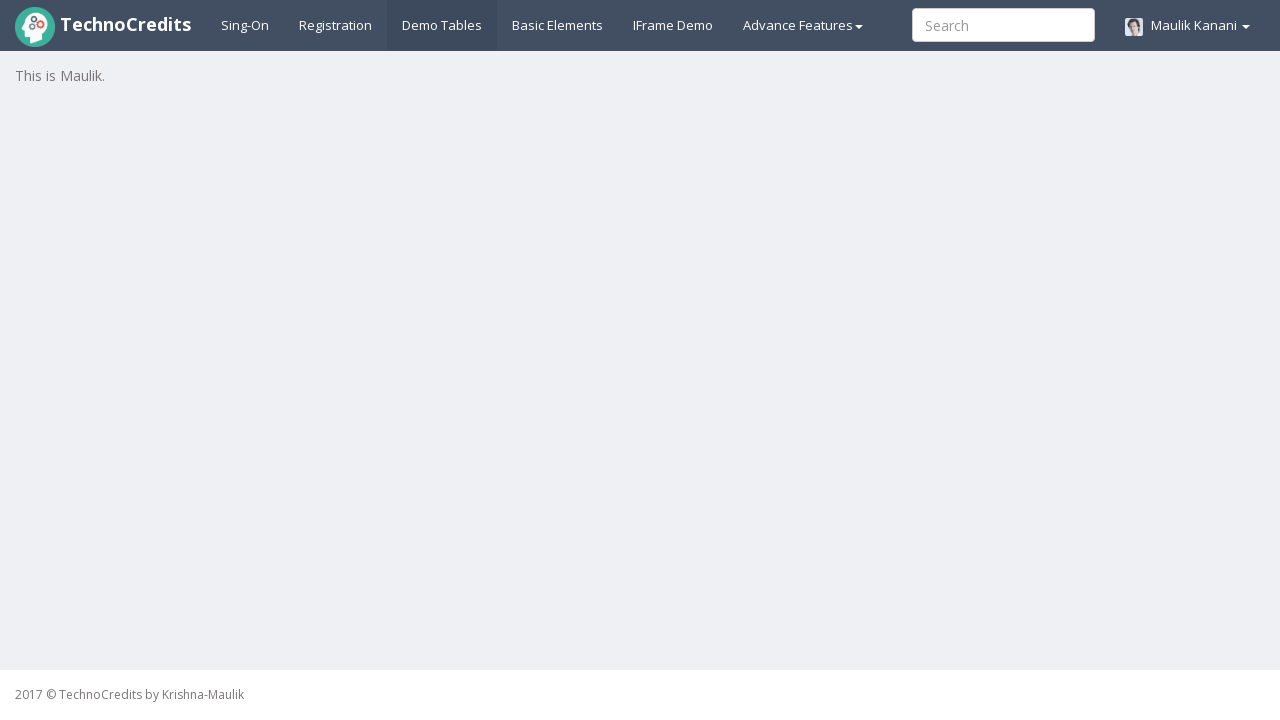

EMPLOYEE BASIC INFORMATION table loaded
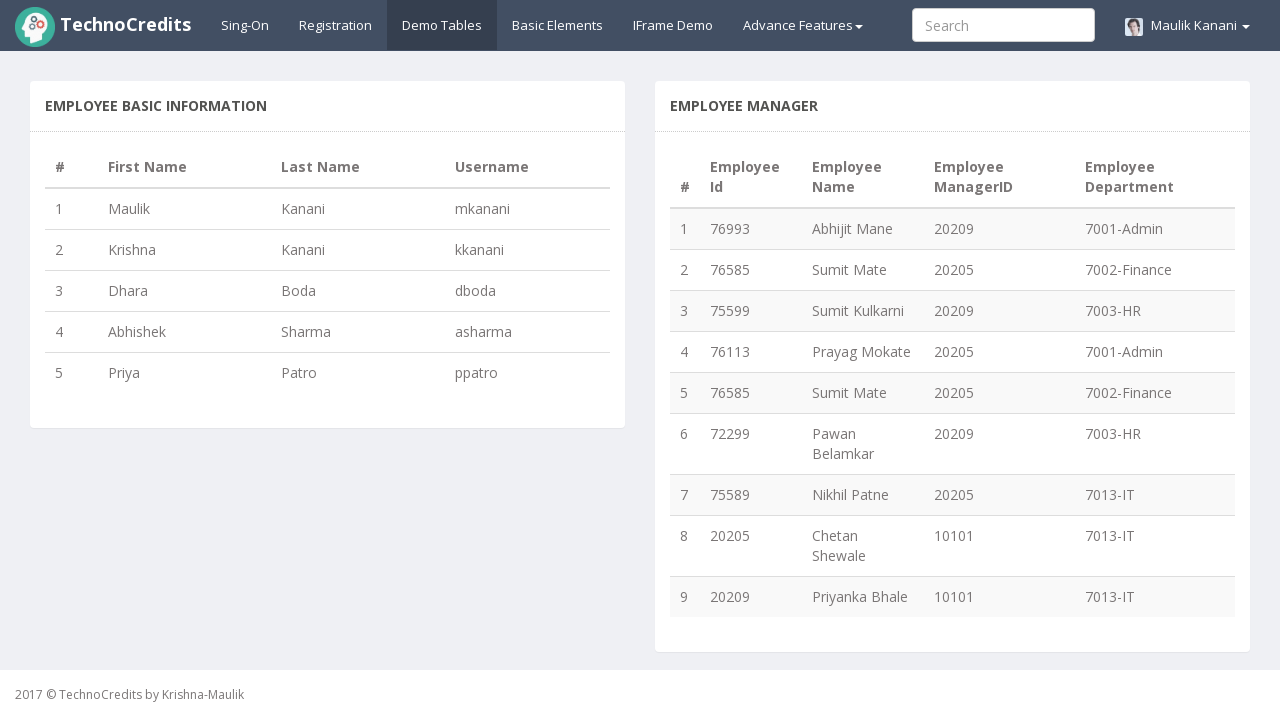

Counted 5 rows in the EMPLOYEE BASIC INFORMATION table
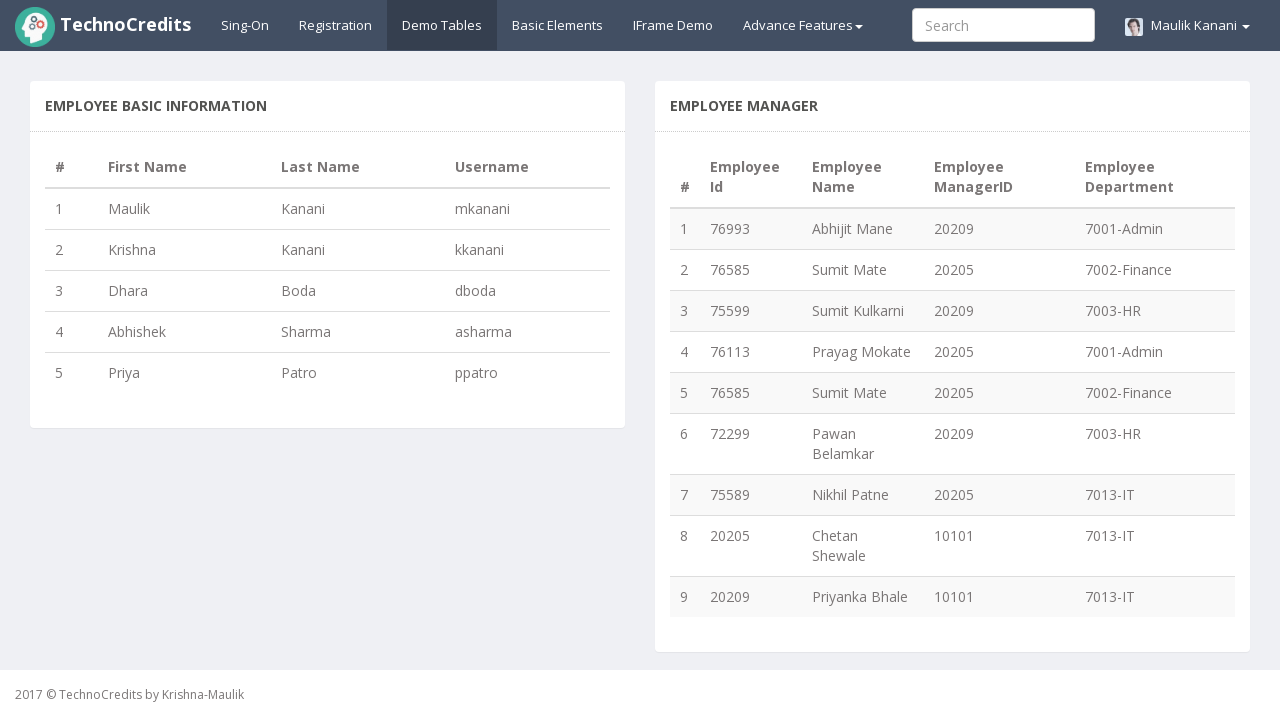

Verified table contains 5 rows (expected 5 rows)
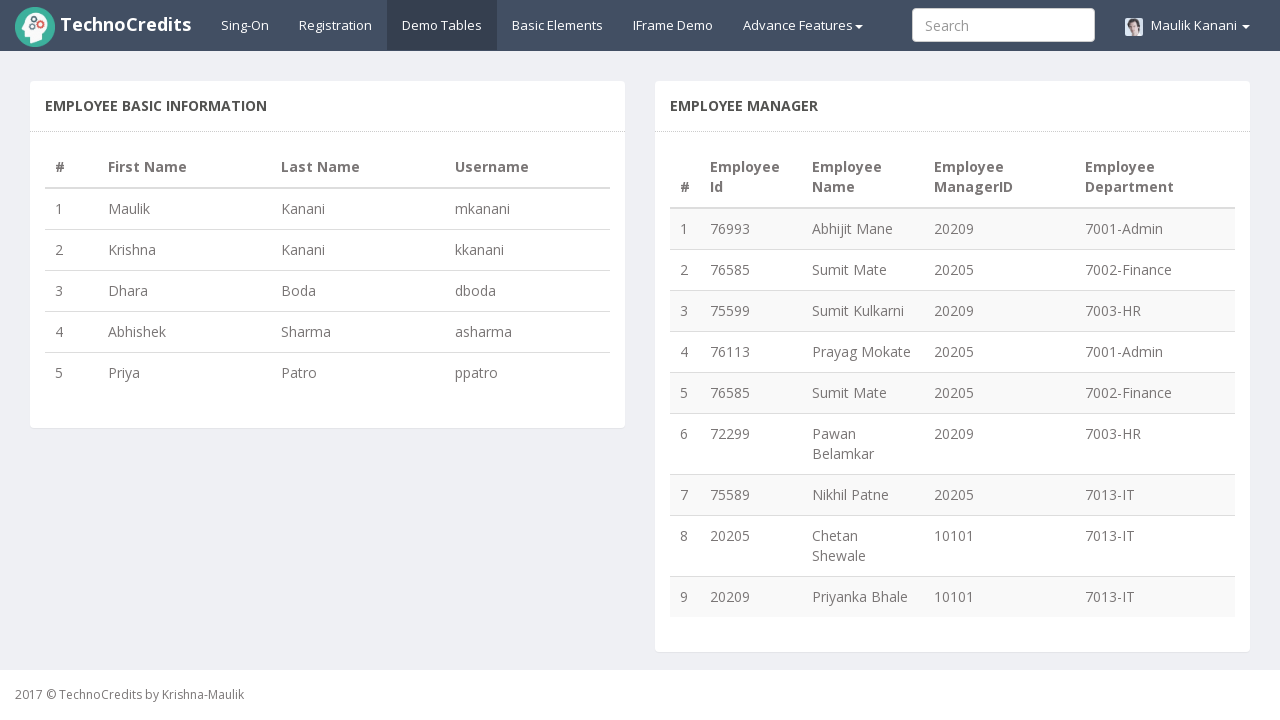

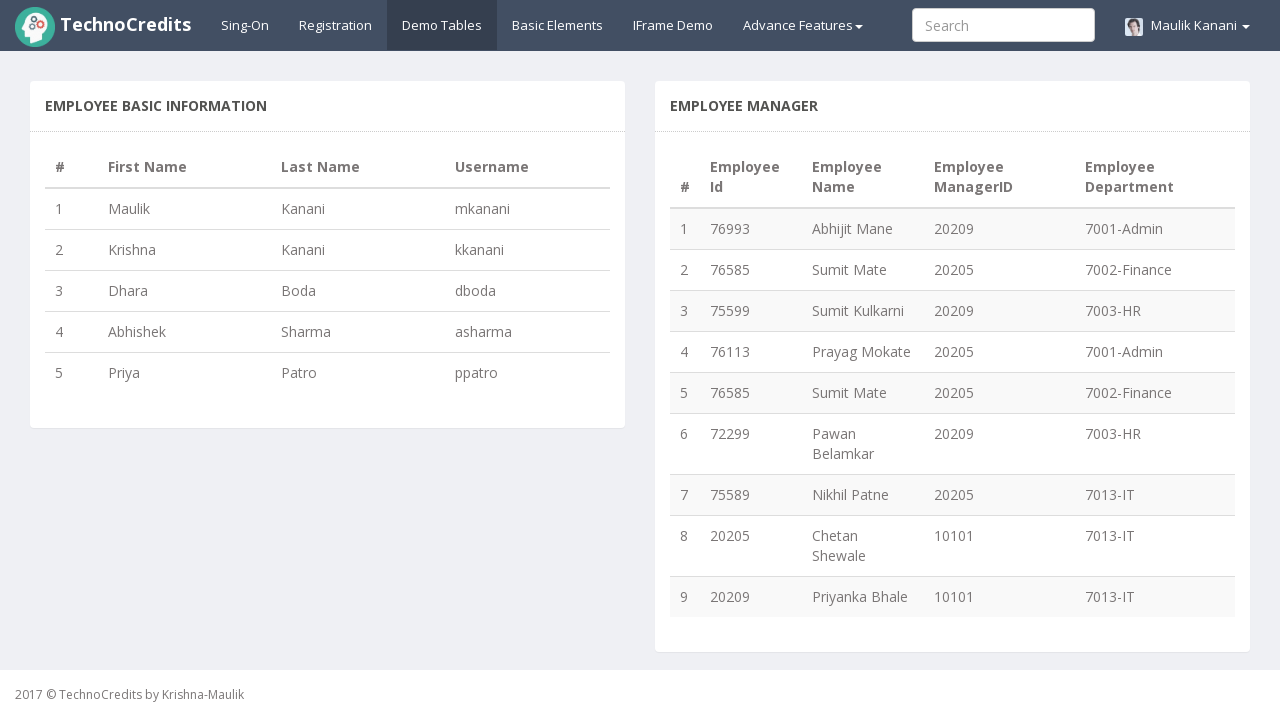